Navigates to the Applitools demo application homepage and clicks the login button to access the app page.

Starting URL: https://demo.applitools.com

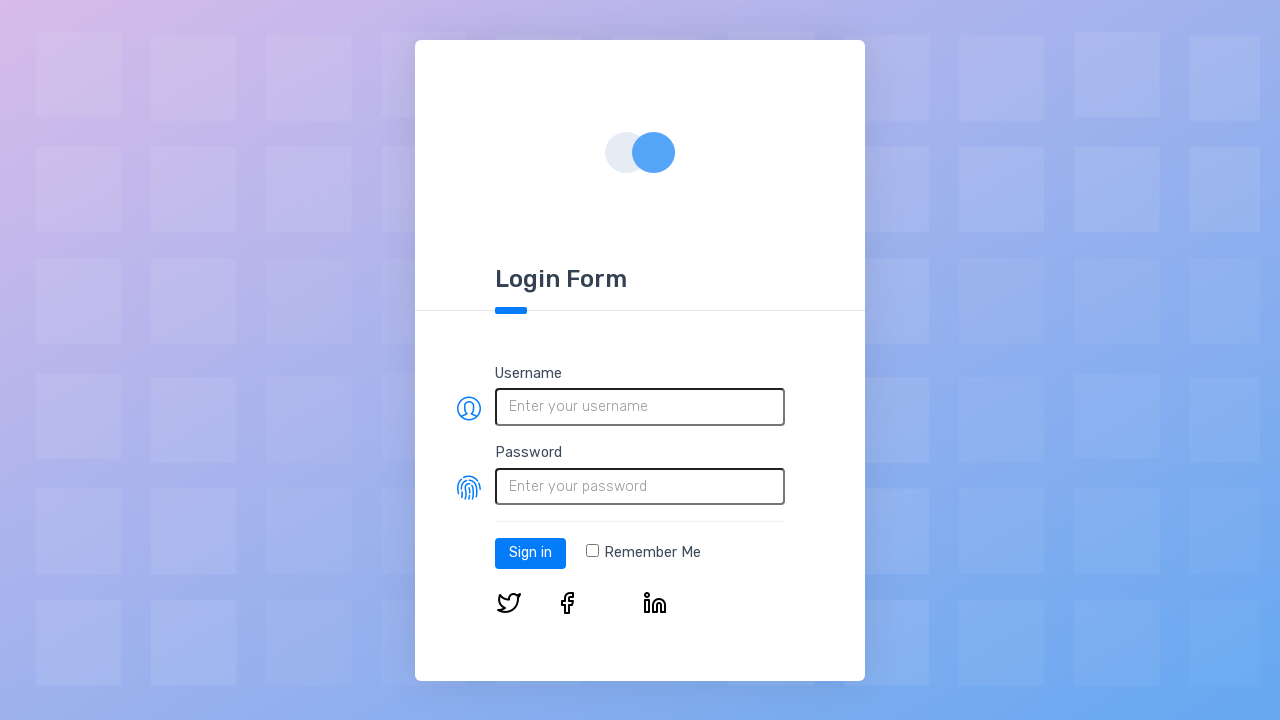

Login button is visible on the Applitools homepage
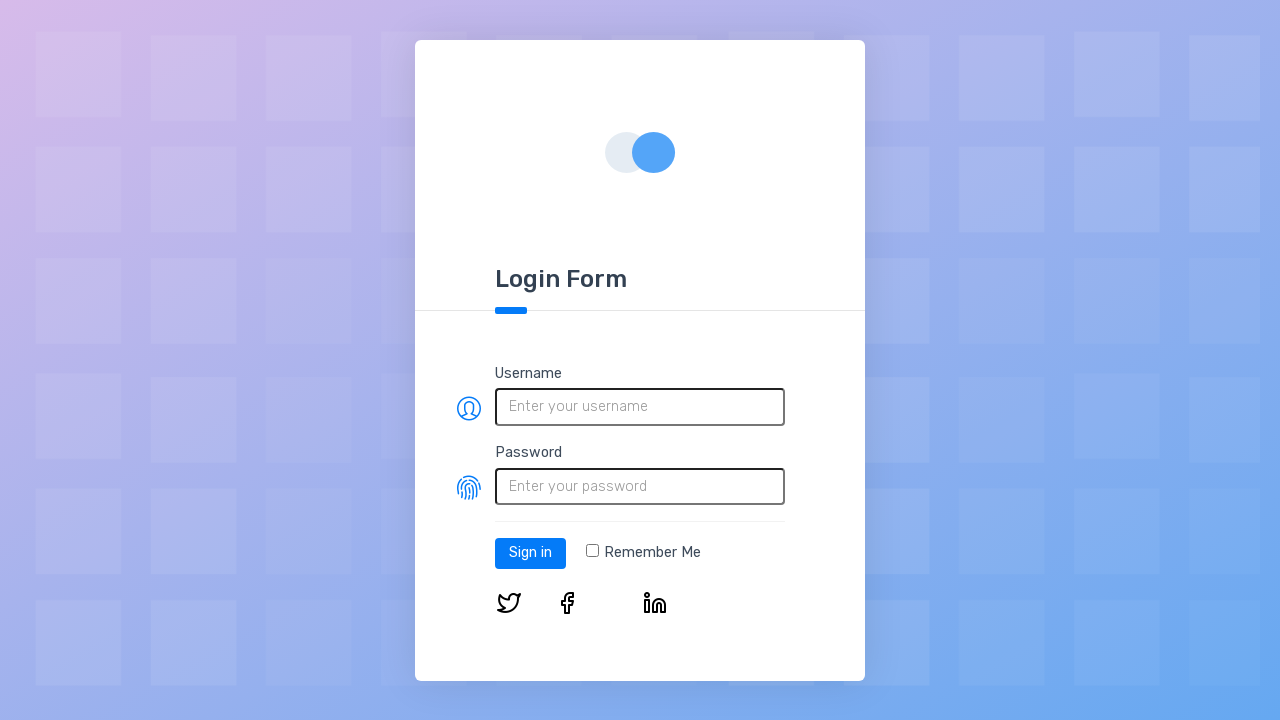

Clicked the login button to access the app page at (530, 553) on #log-in
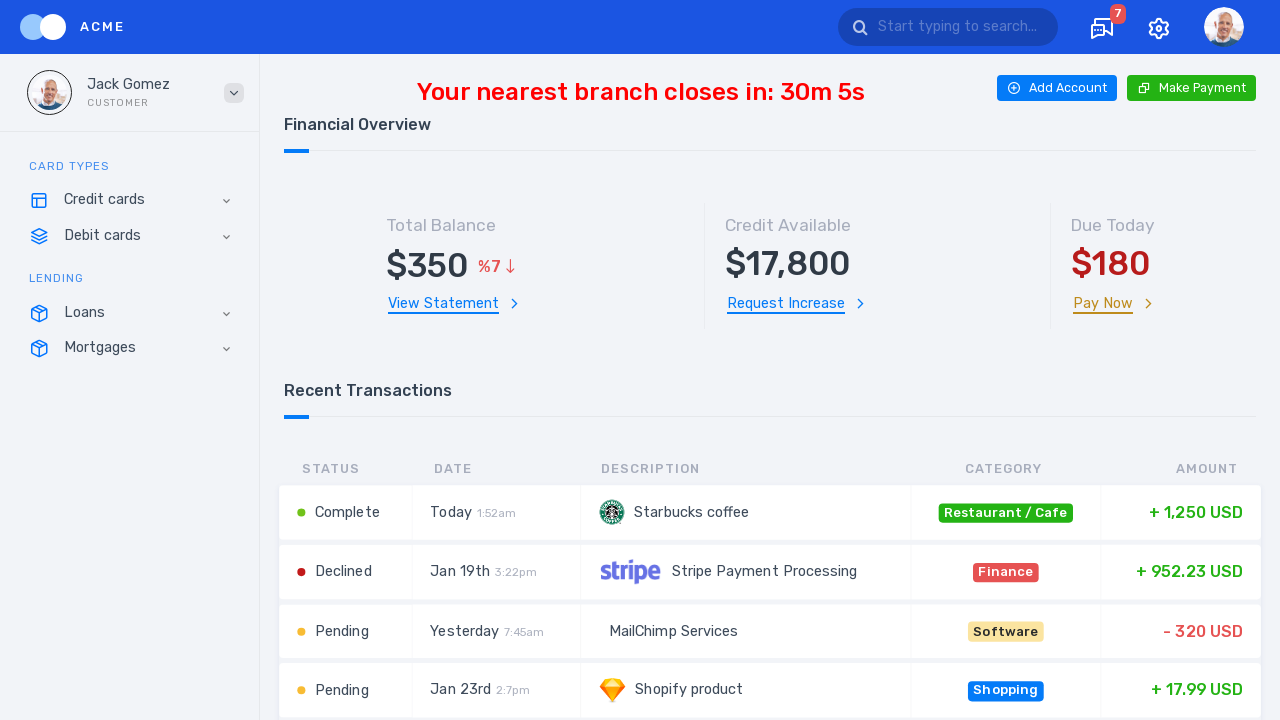

App page loaded successfully with networkidle state
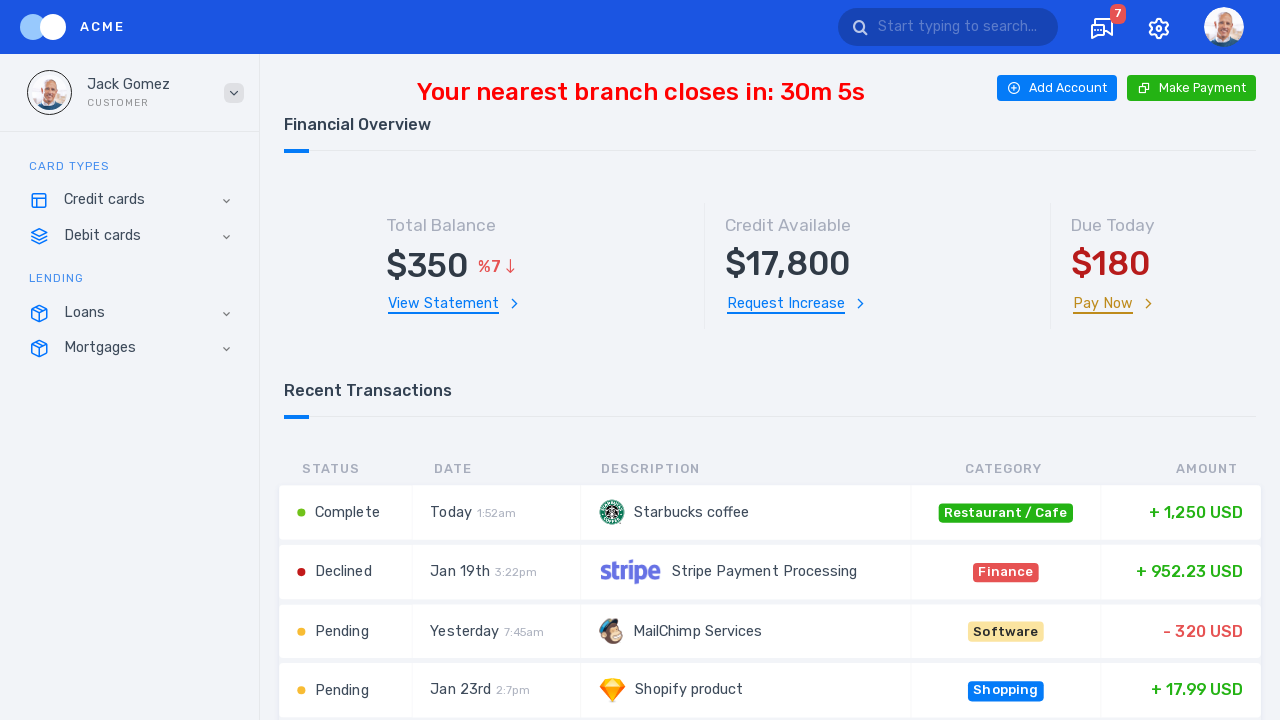

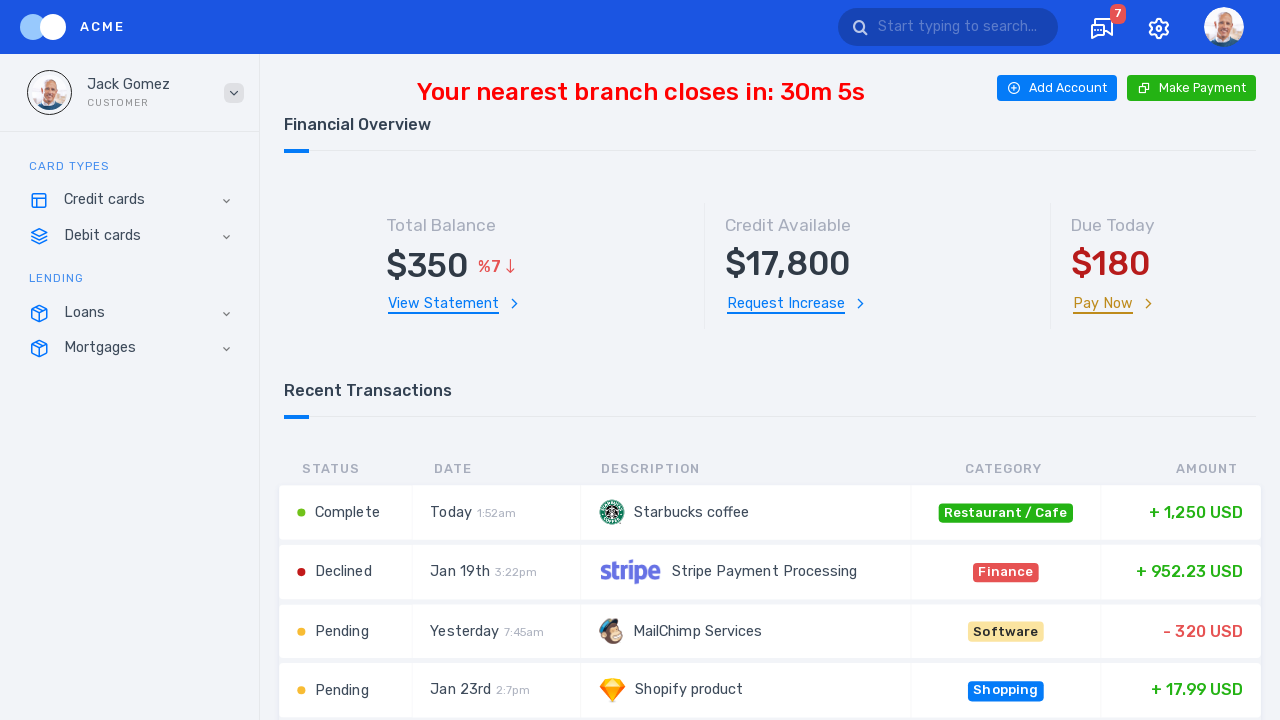